Tests the text box page by filling in the full name input field with a sample name

Starting URL: https://demoqa.com/text-box

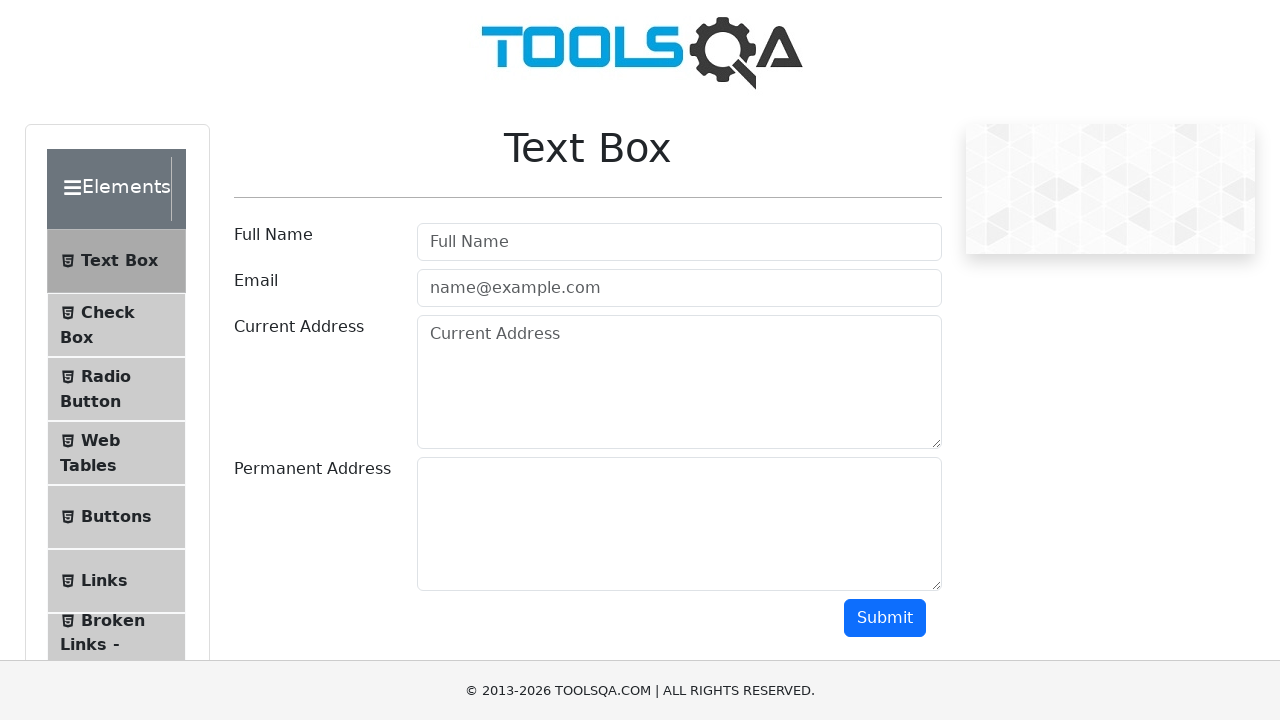

Filled full name input field with 'John Anderson' on #userName
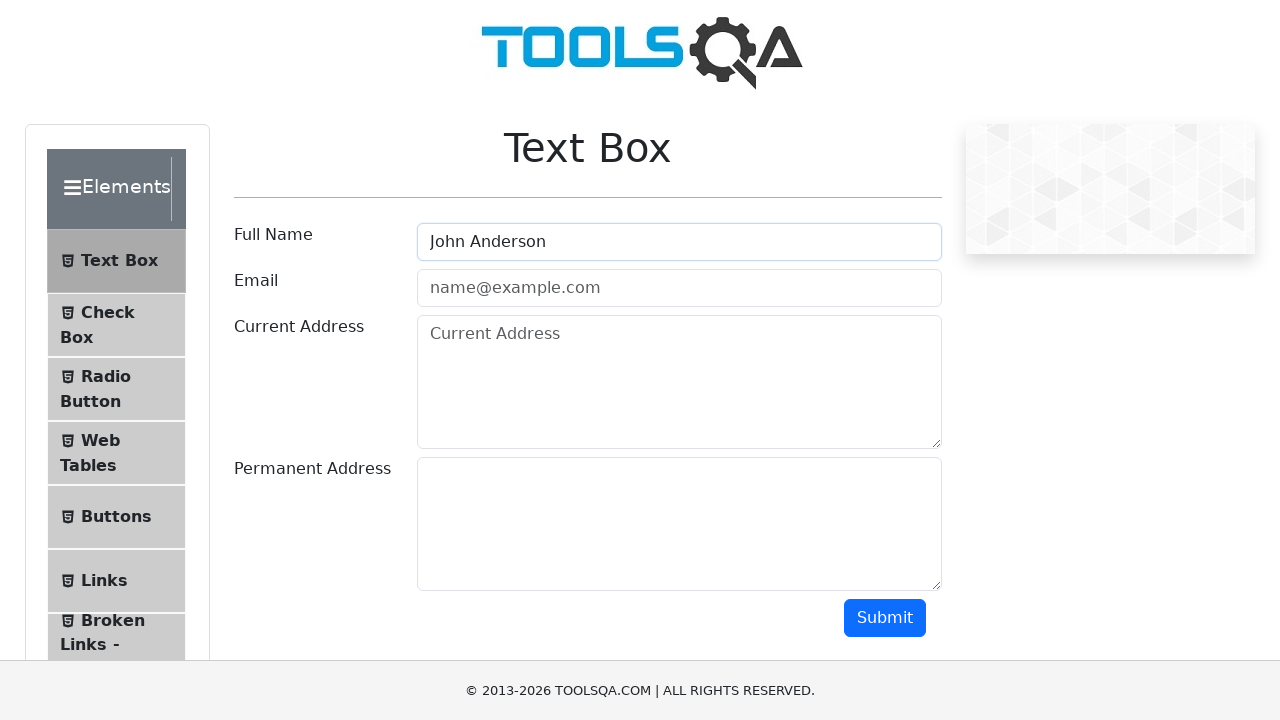

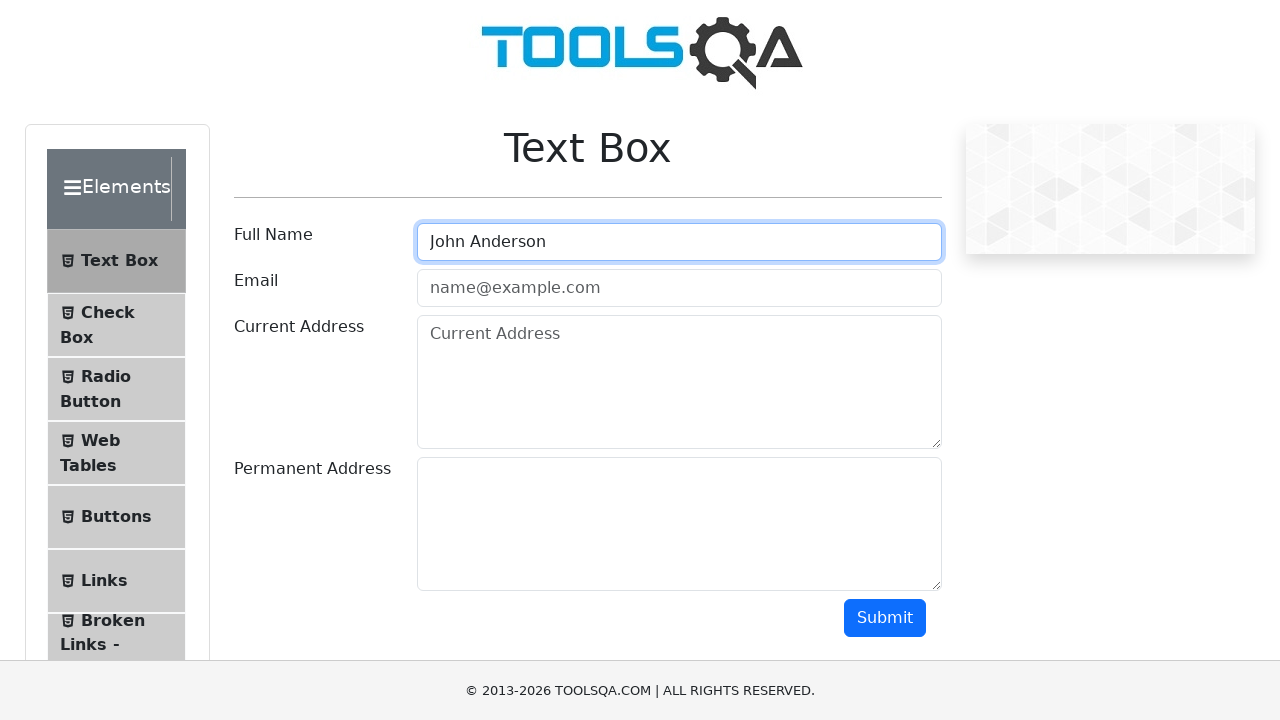